Navigates to the WebDriverManager GitHub repository page and verifies the page title contains expected text about Selenium WebDriver and WebDriverManager

Starting URL: https://github.com/bonigarcia/webdrivermanager

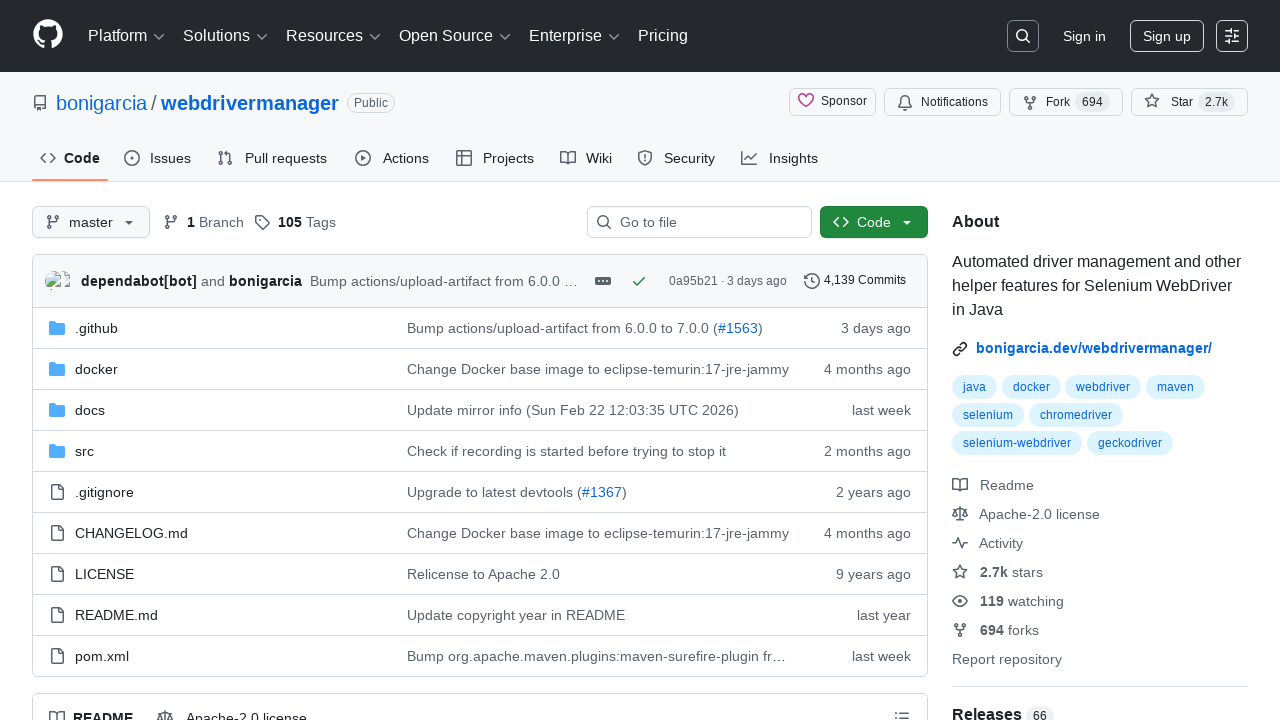

Navigated to WebDriverManager GitHub repository
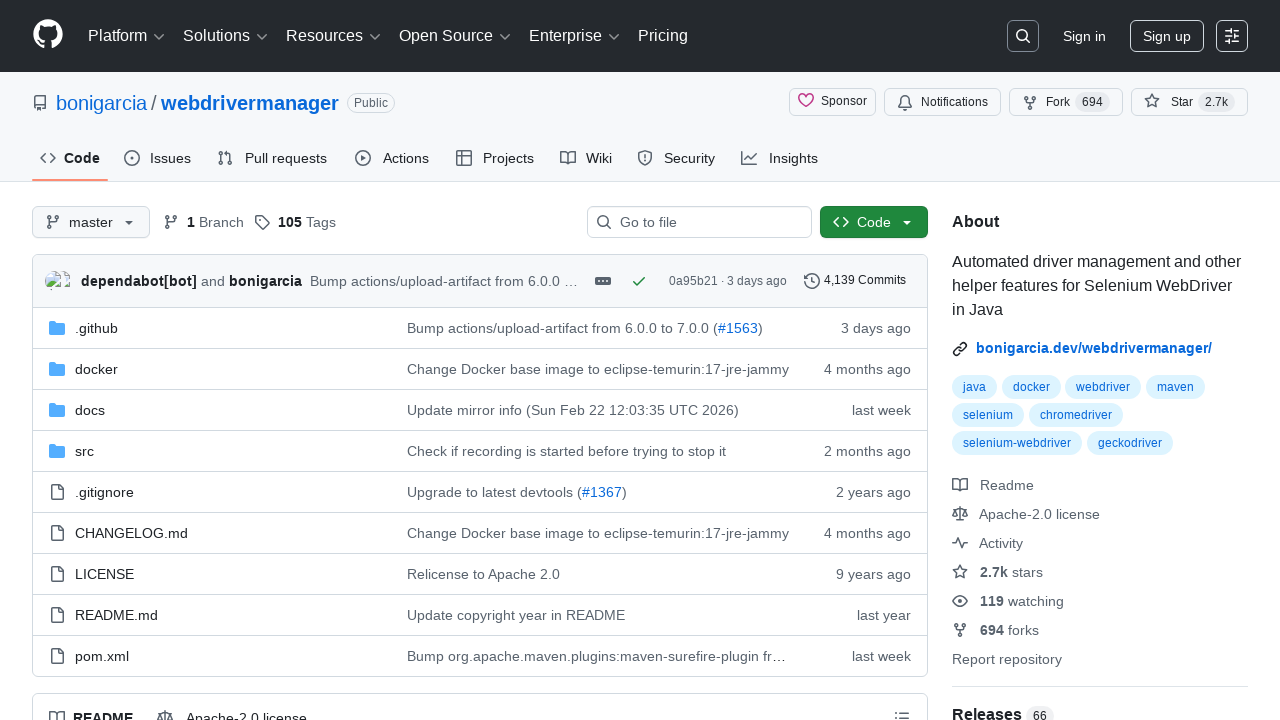

Page title loaded and contains 'Selenium WebDriver'
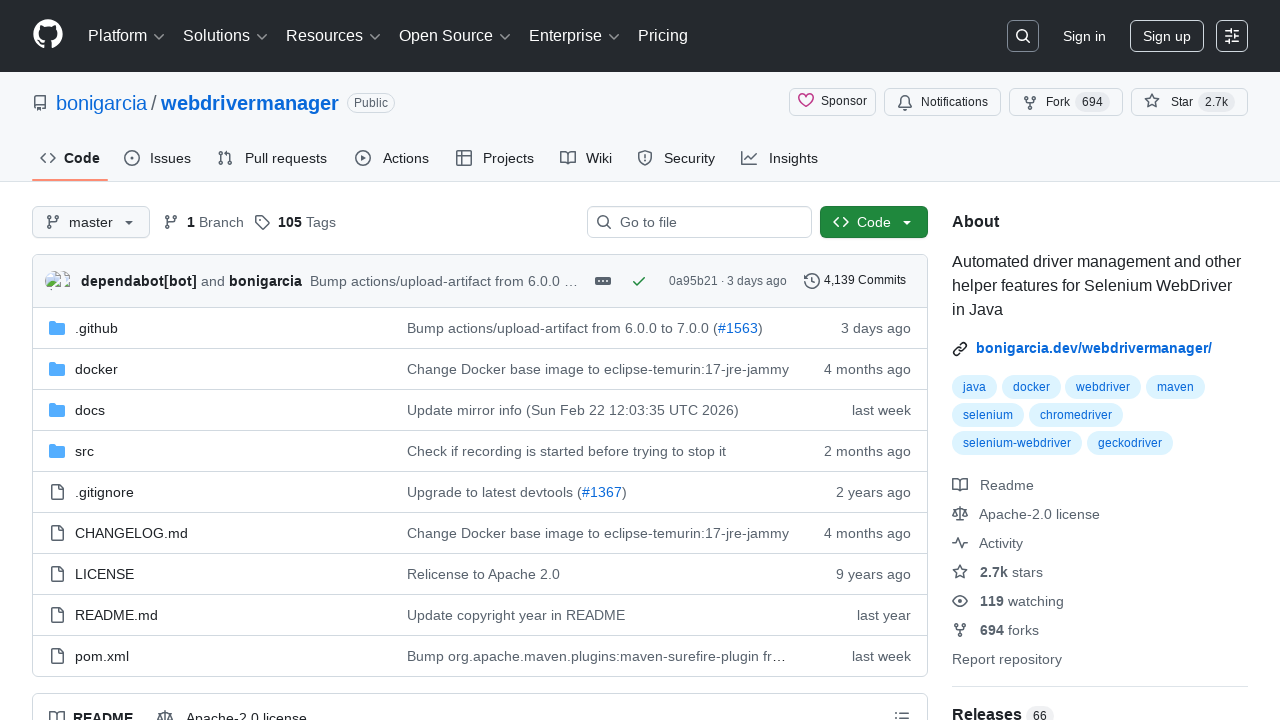

Retrieved page title: GitHub - bonigarcia/webdrivermanager: Automated driver management and other helper features for Selenium WebDriver in Java
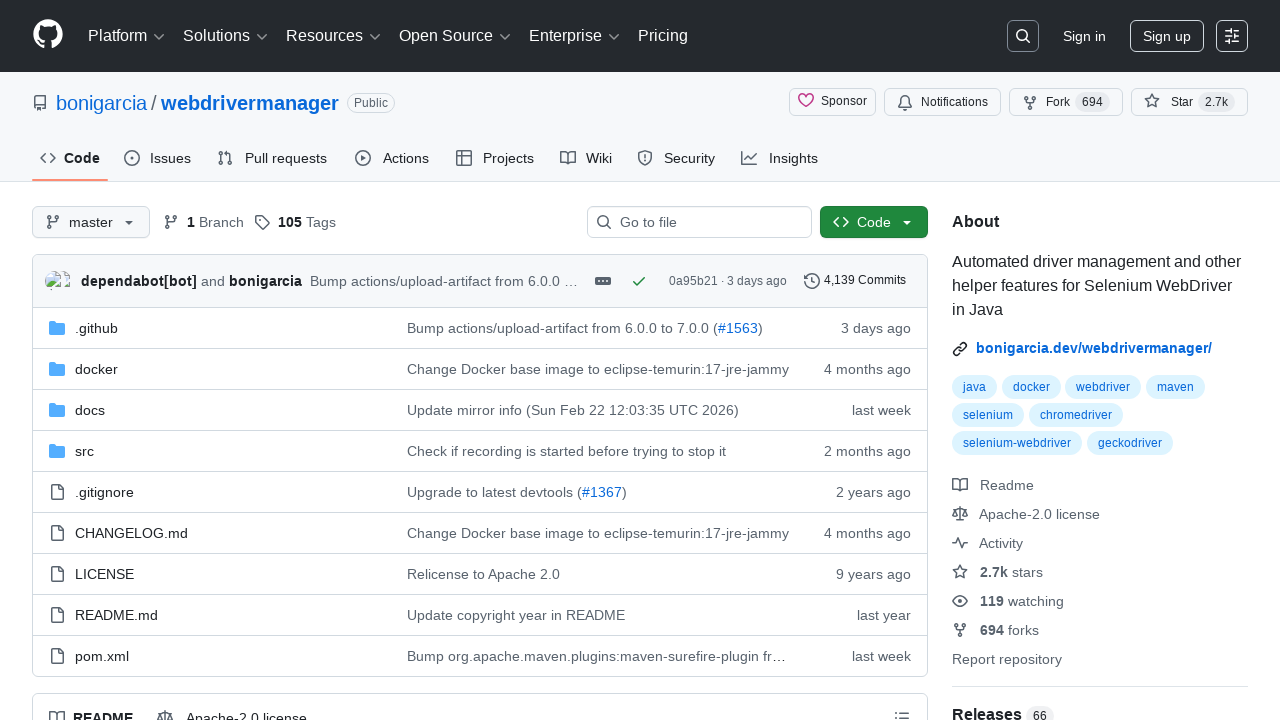

Verified page title contains 'WebDriverManager'
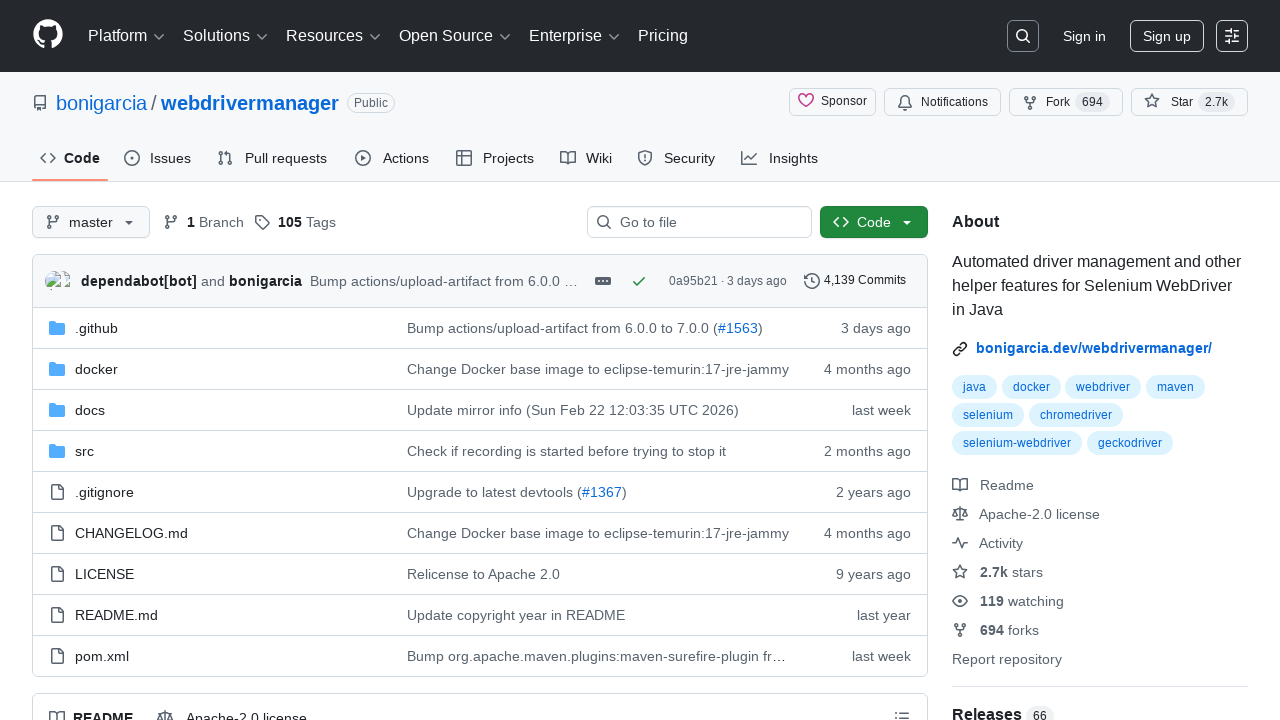

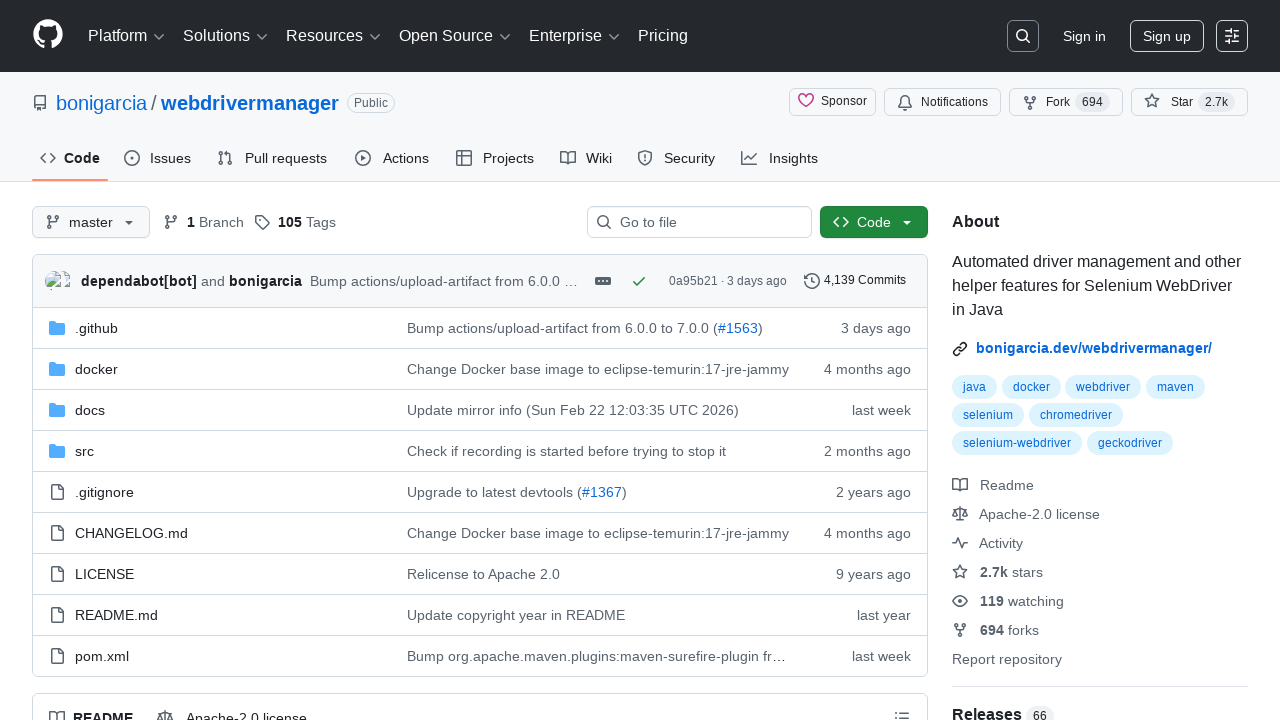